Tests the OrangeHRM 30-day trial signup form by filling in name and email fields and submitting the form.

Starting URL: https://www.orangehrm.com/orangehrm-30-day-trial/

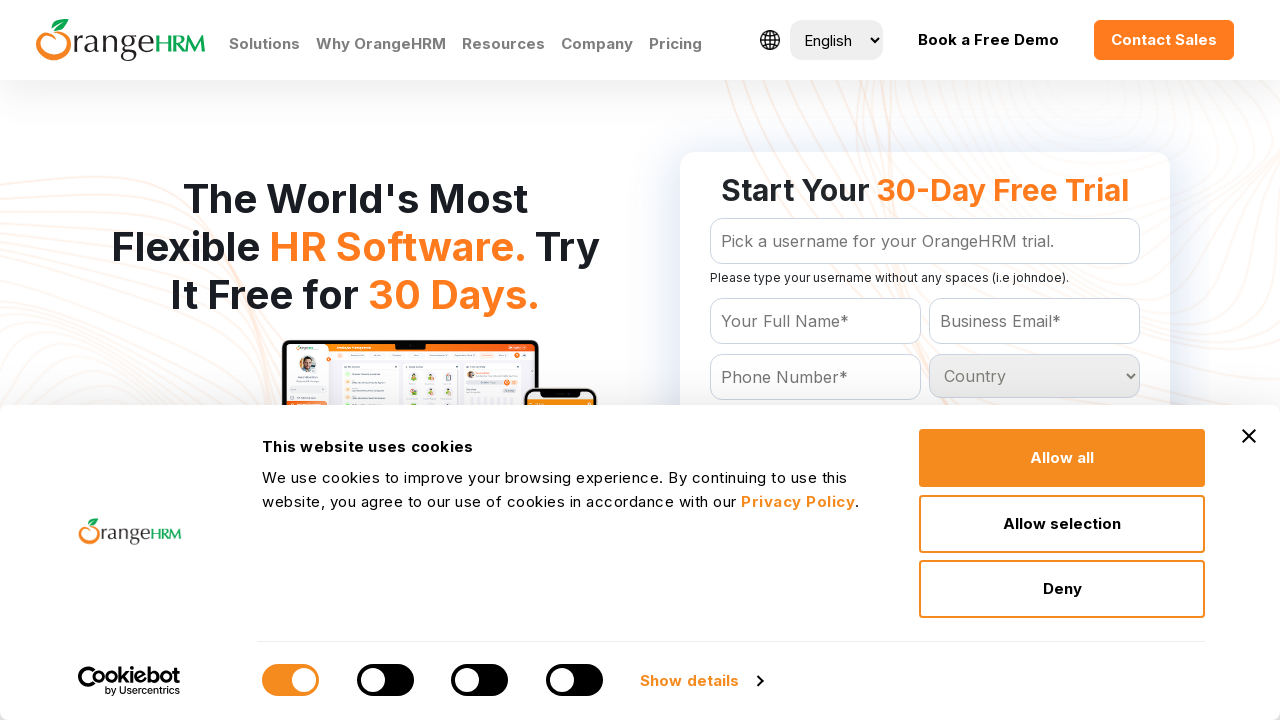

Filled Name field with 'Michael Johnson' on input[name='Name']
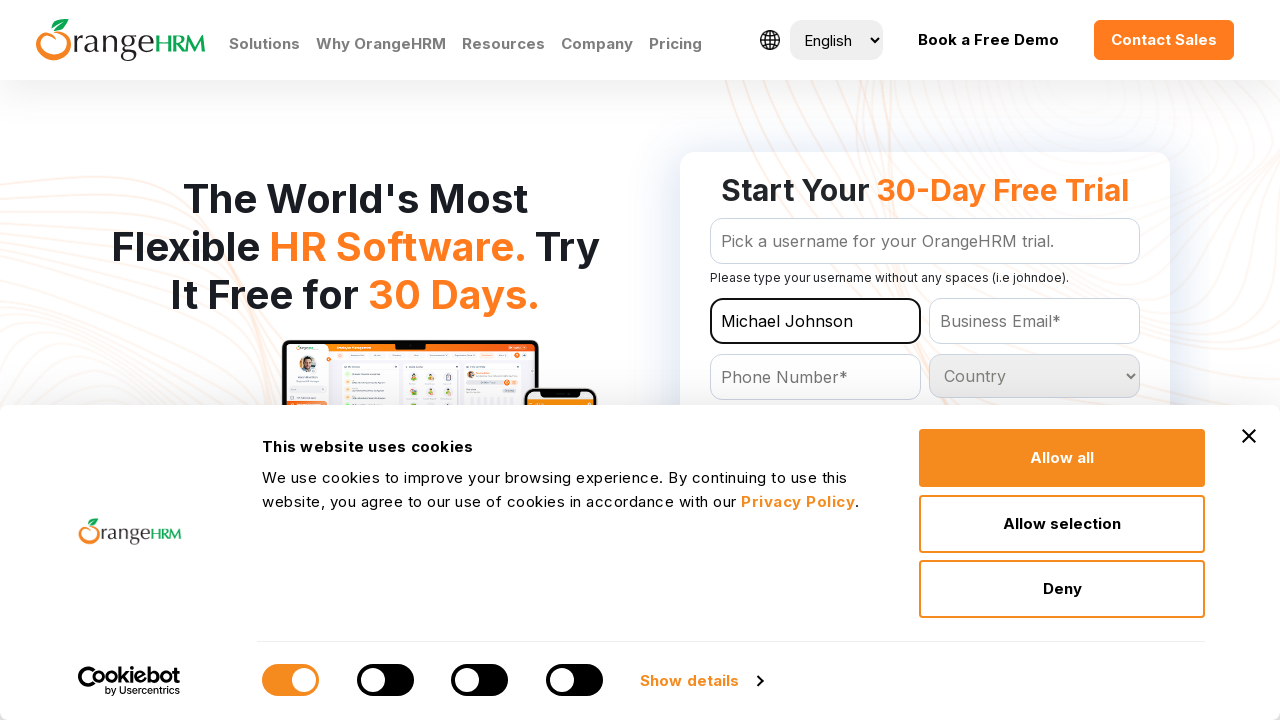

Filled Email field with 'michael.johnson@testmail.com' on input[name='Email']
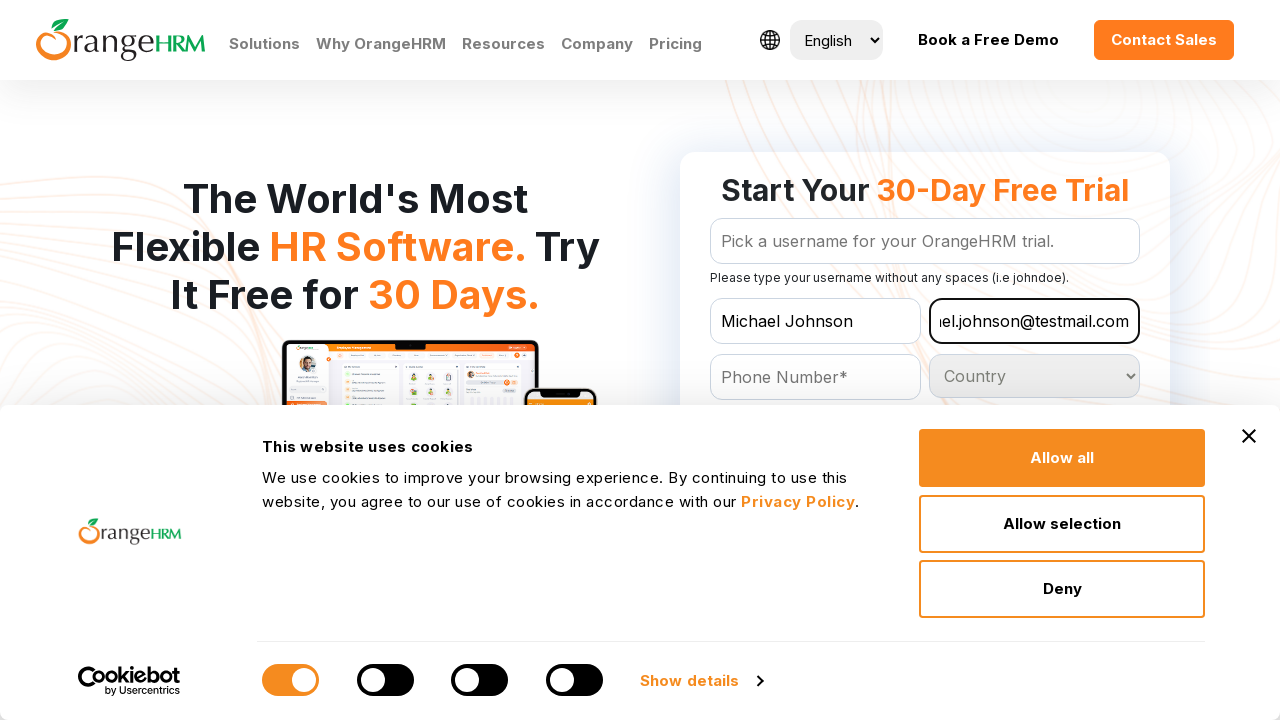

Clicked the submit button to submit the 30-day trial signup form at (925, 360) on #Form_getForm_action_submitForm
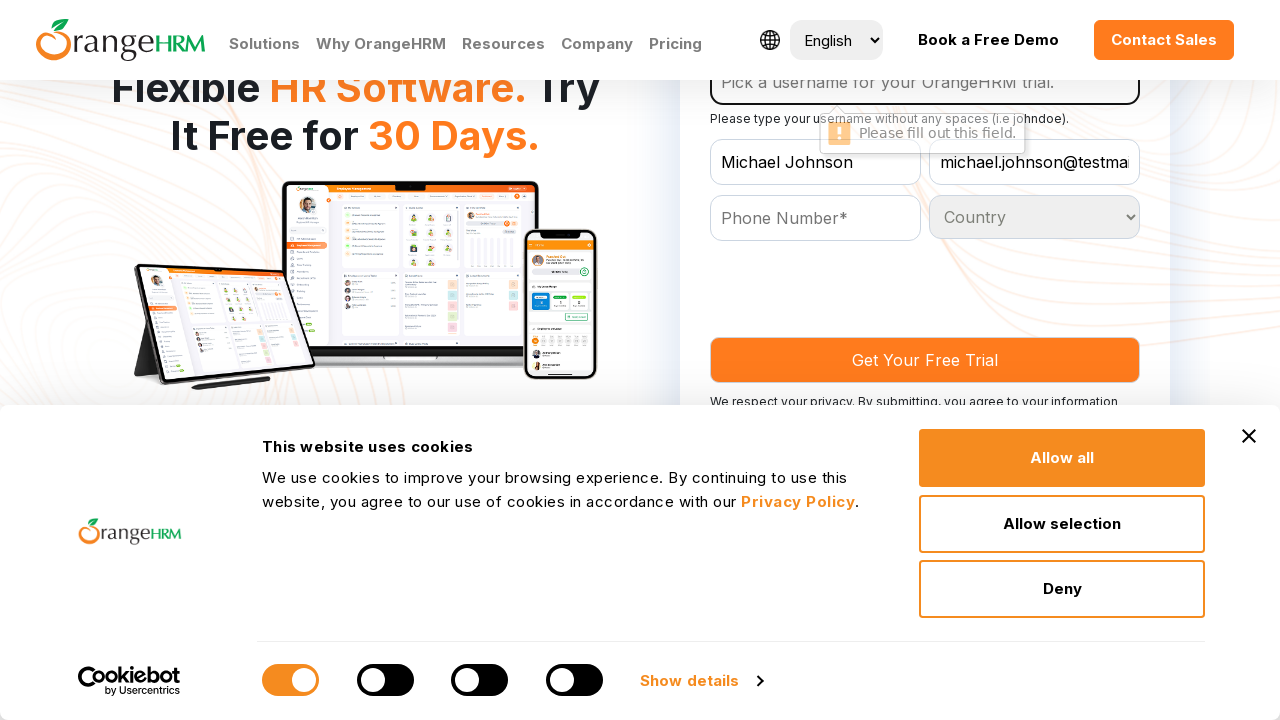

Waited 2 seconds for form submission to process
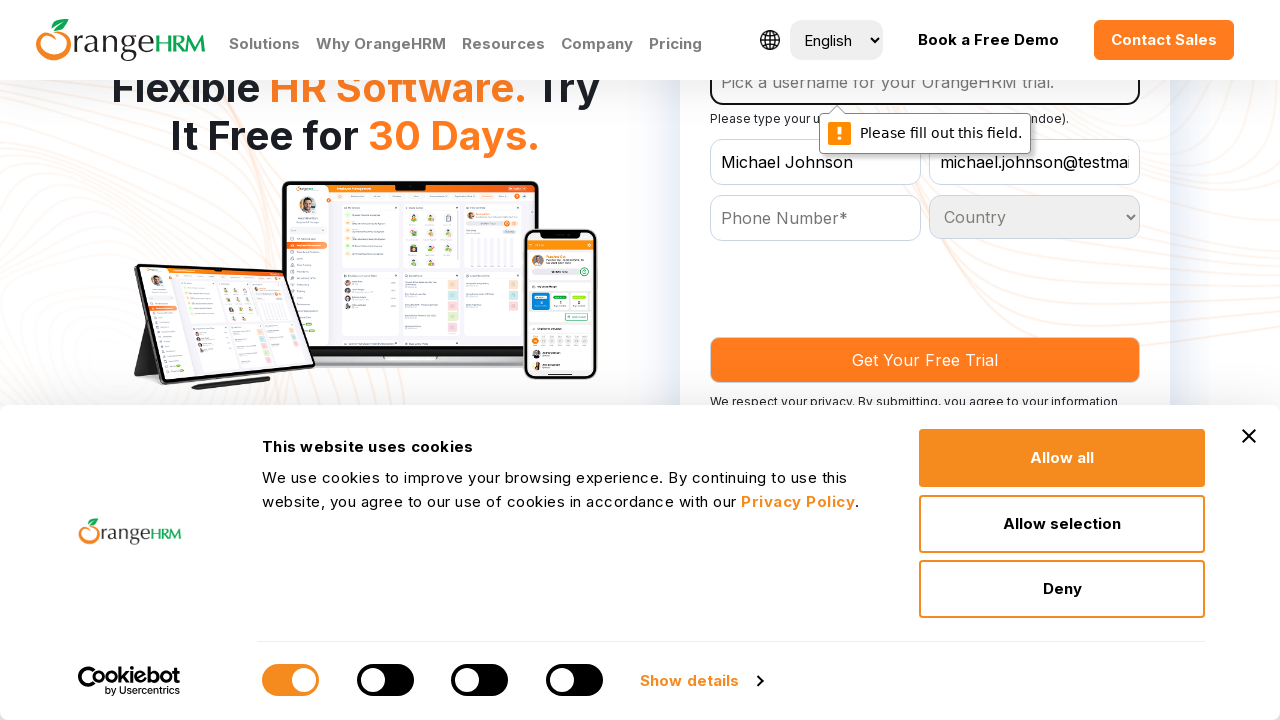

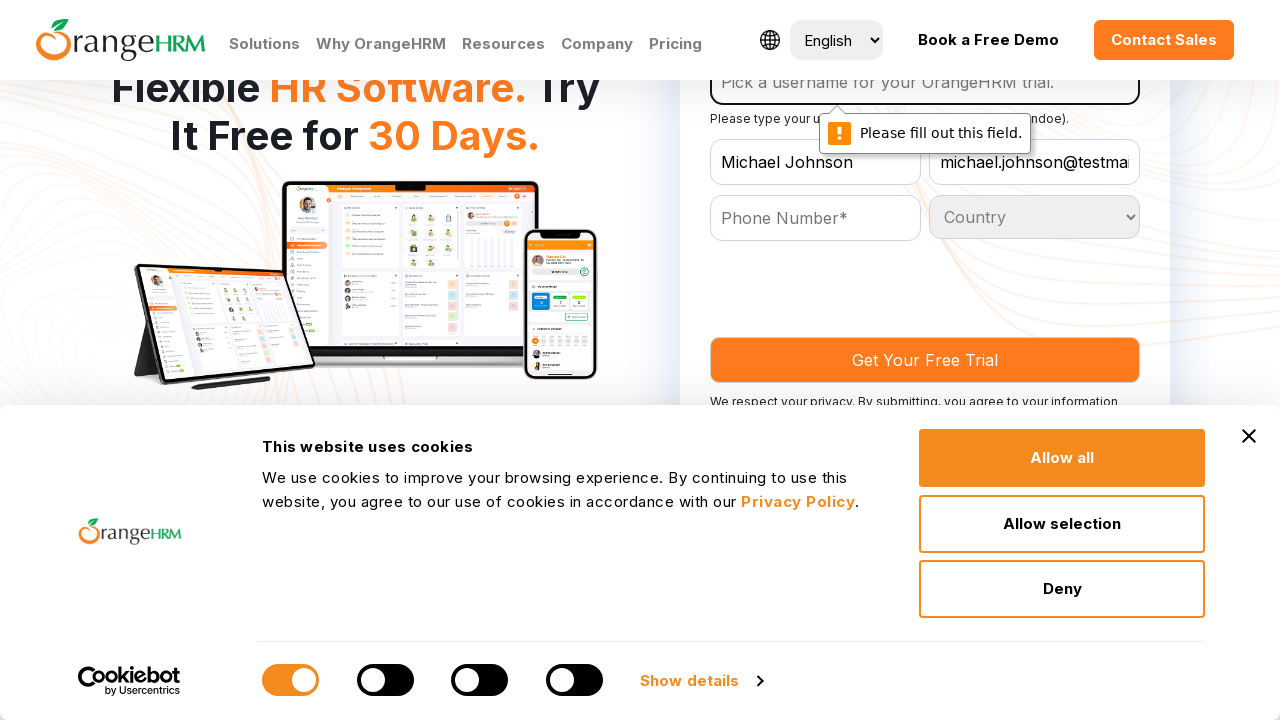